Tests a dynamic table by finding the Chrome browser row, extracting its CPU load percentage, and verifying it matches the reference value displayed on the page.

Starting URL: https://practice.expandtesting.com/dynamic-table

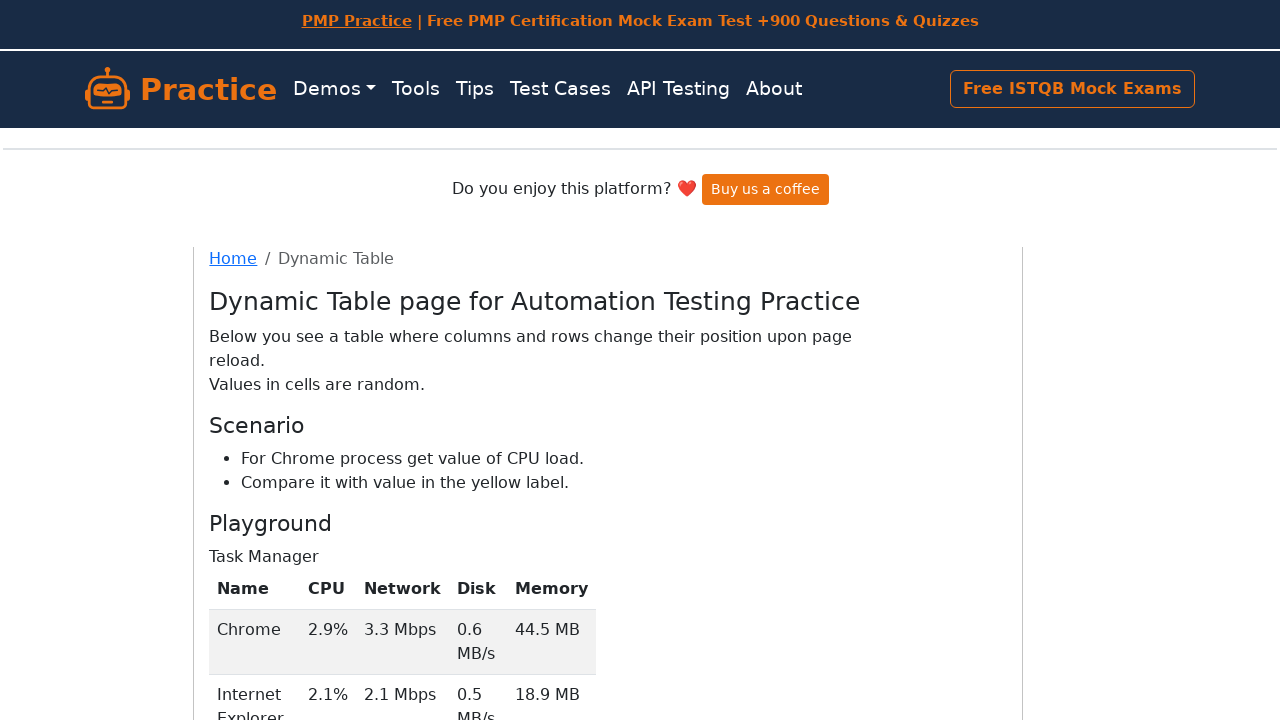

Scrolled down 500 pixels to view the table
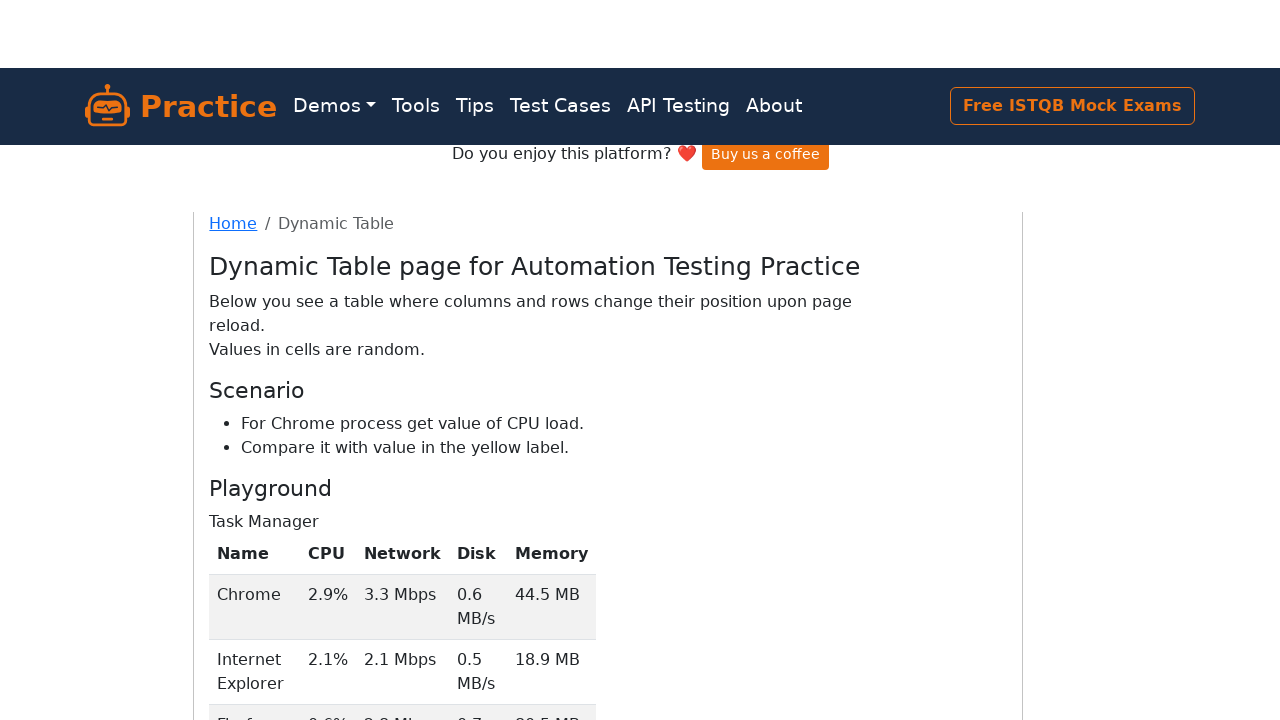

Table element loaded and visible
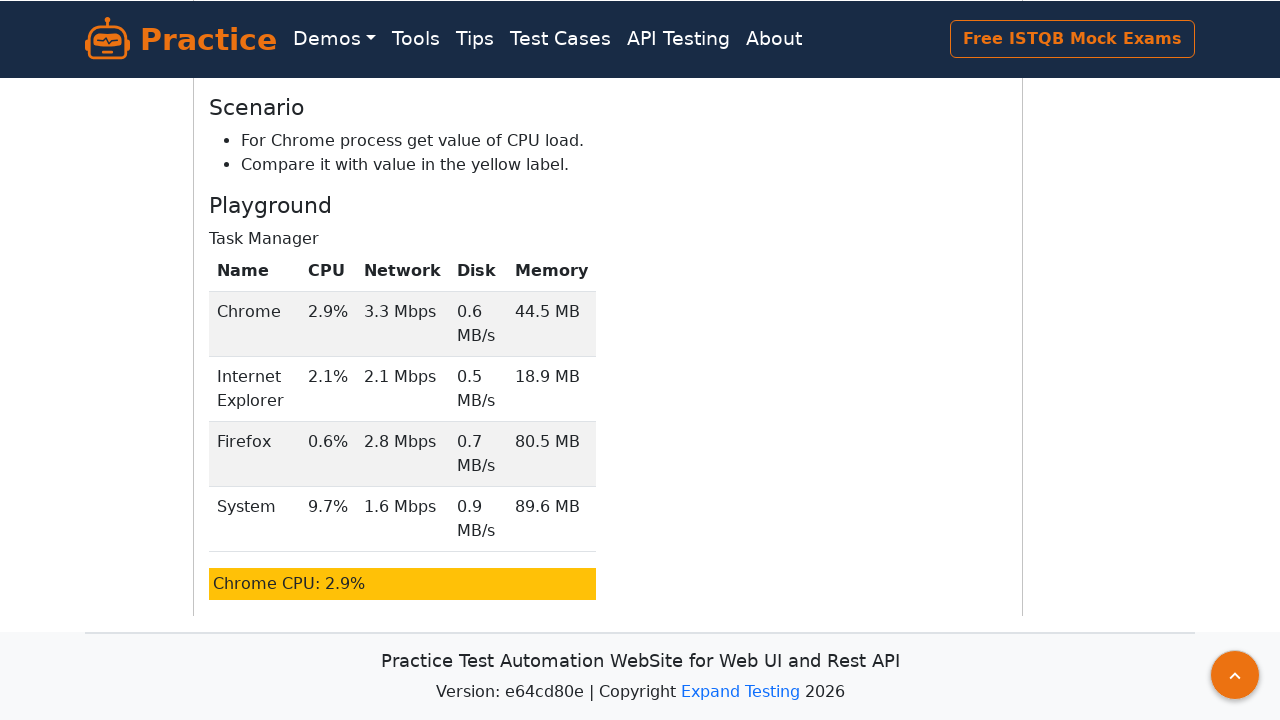

Retrieved all table rows: 4 rows found
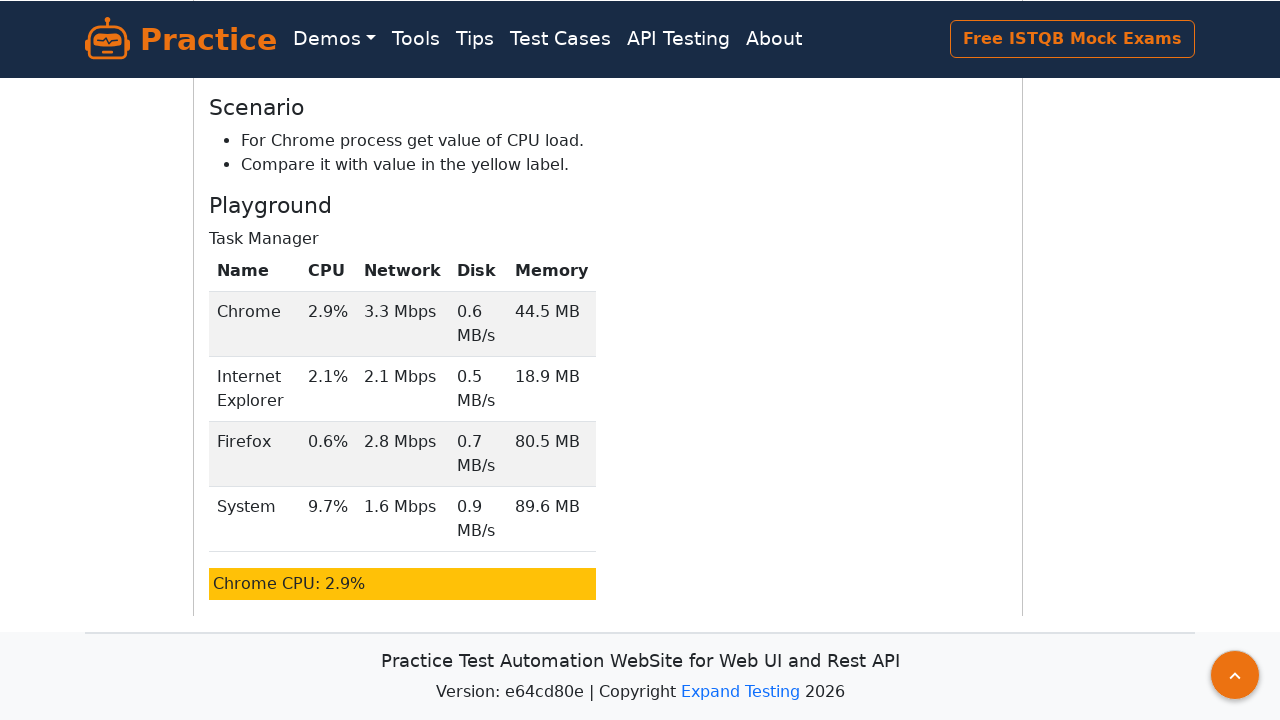

Extracted text from row 1, column 1: Chrome
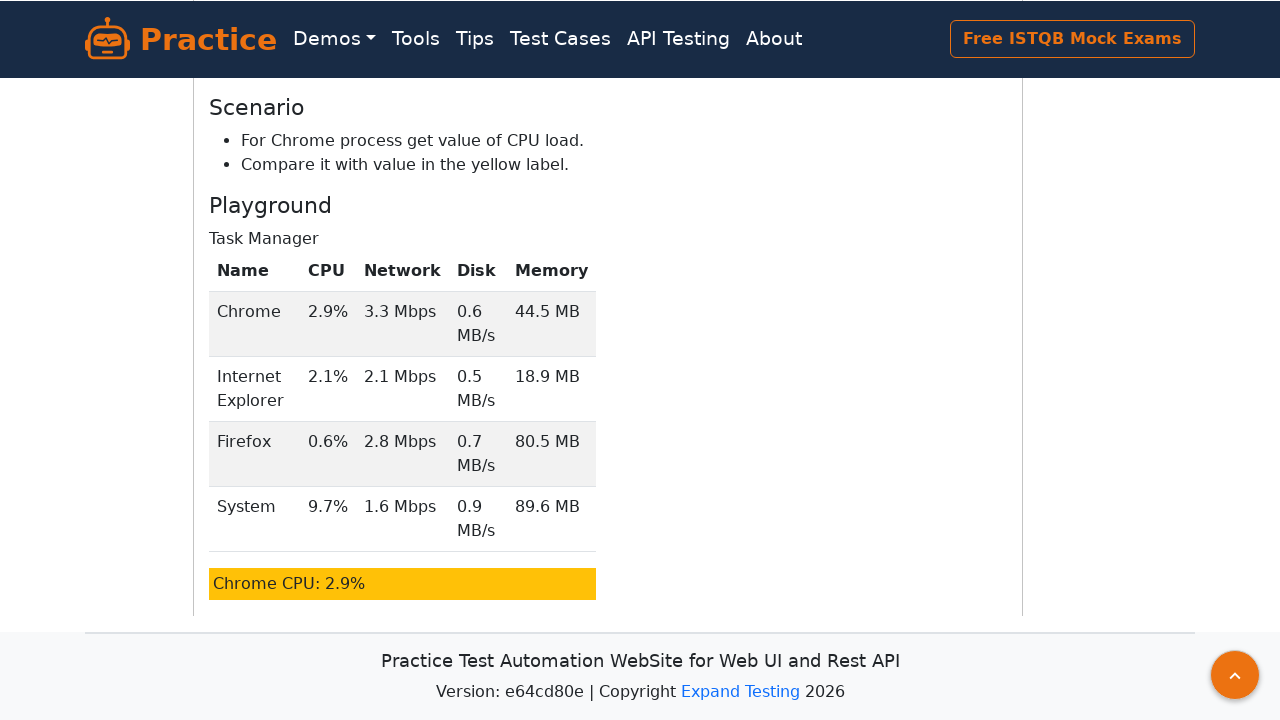

Found Chrome row and extracted CPU load value: 2.9%
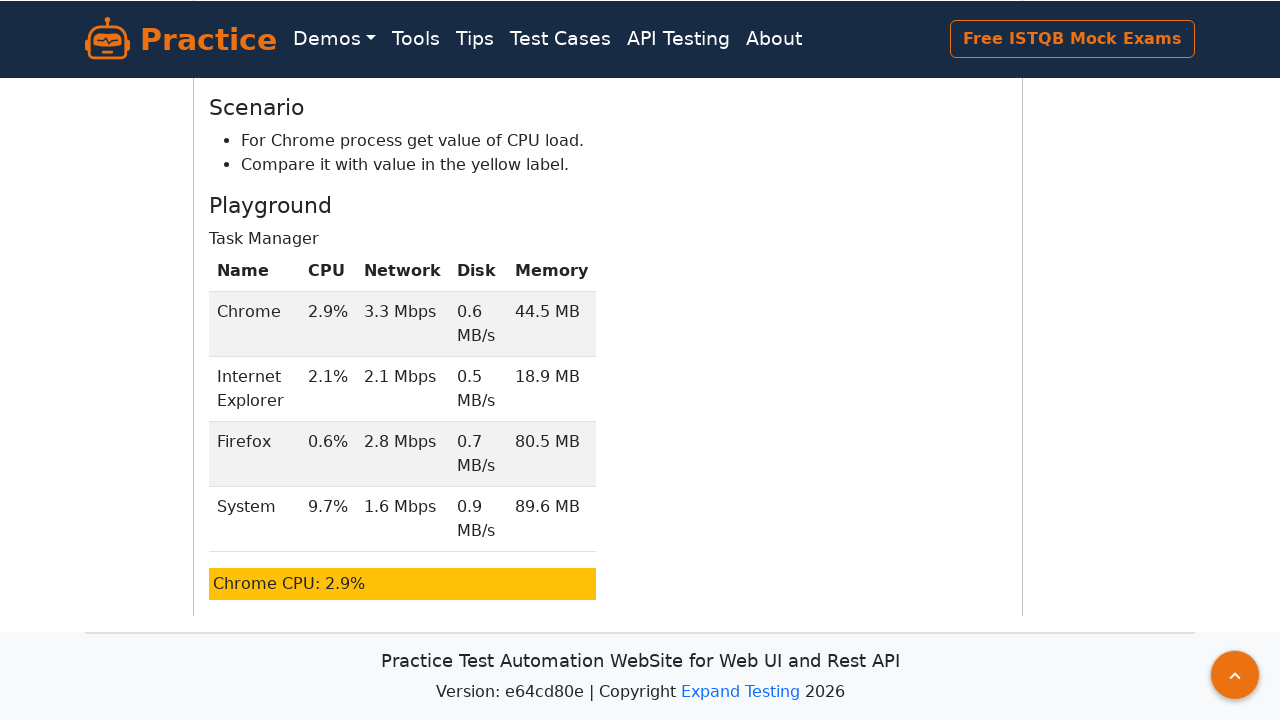

Retrieved reference CPU value from page element: Chrome CPU: 2.9%
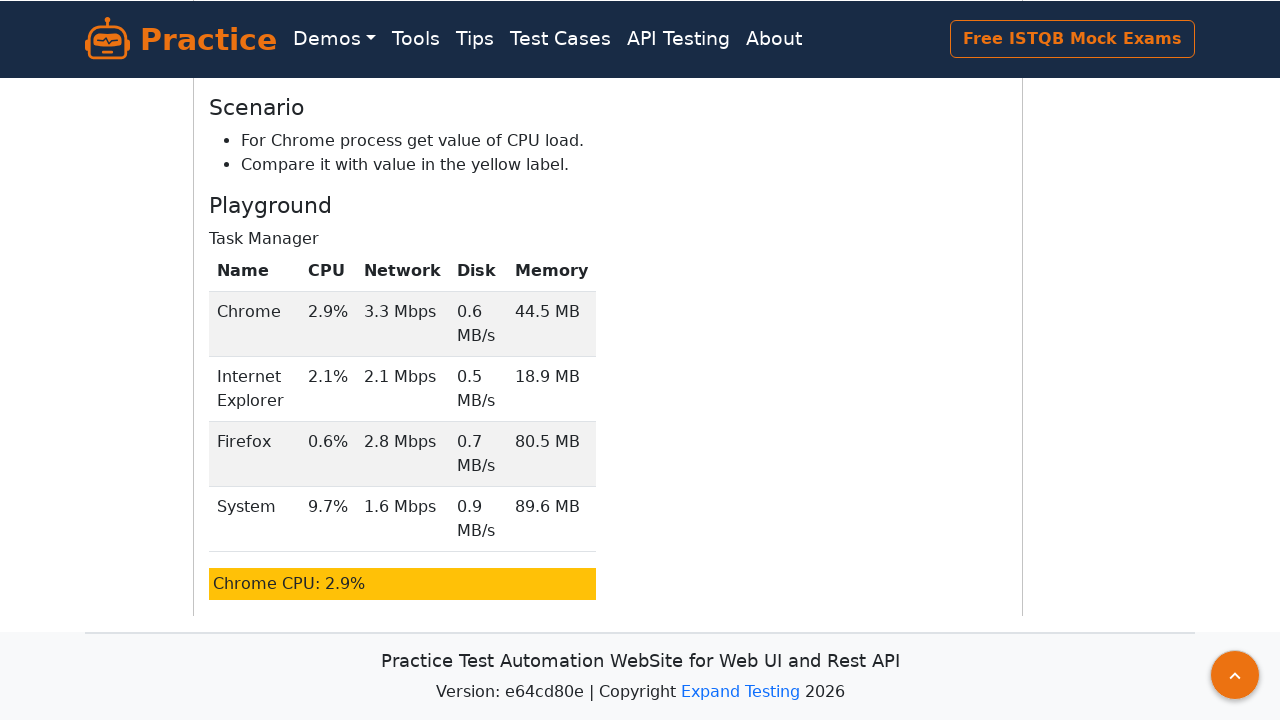

Test passed: CPU load value matches reference value
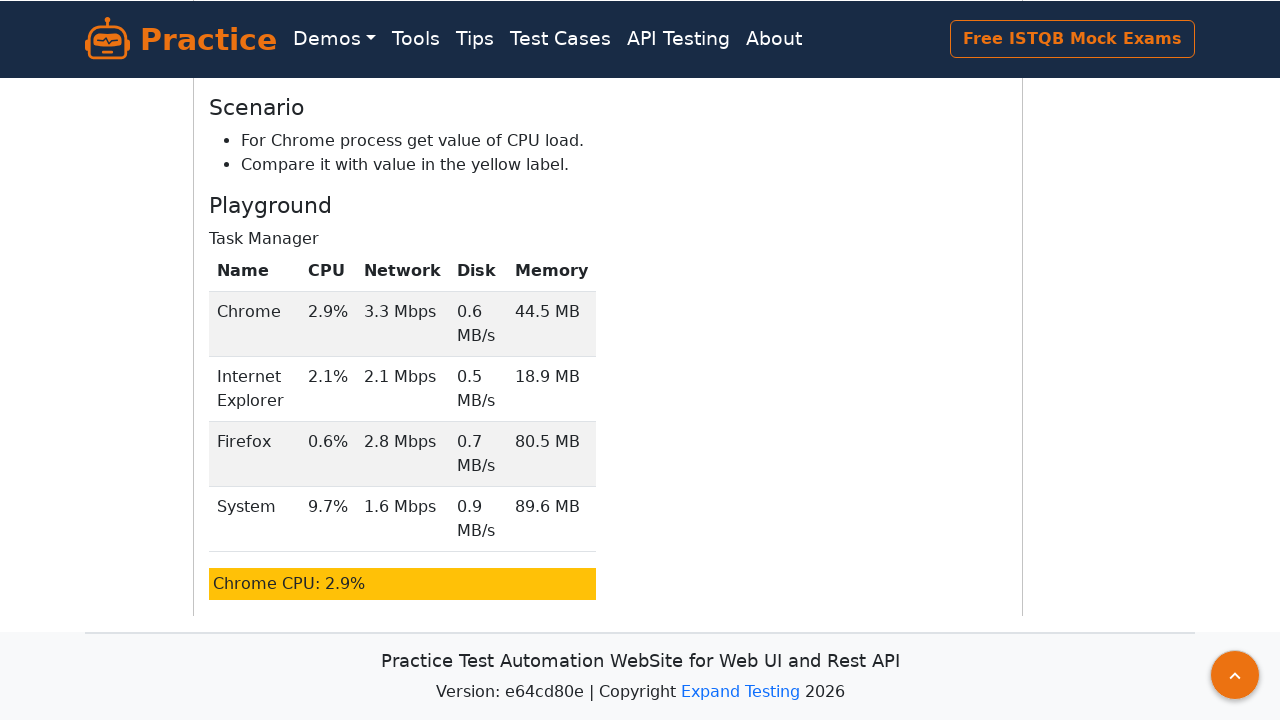

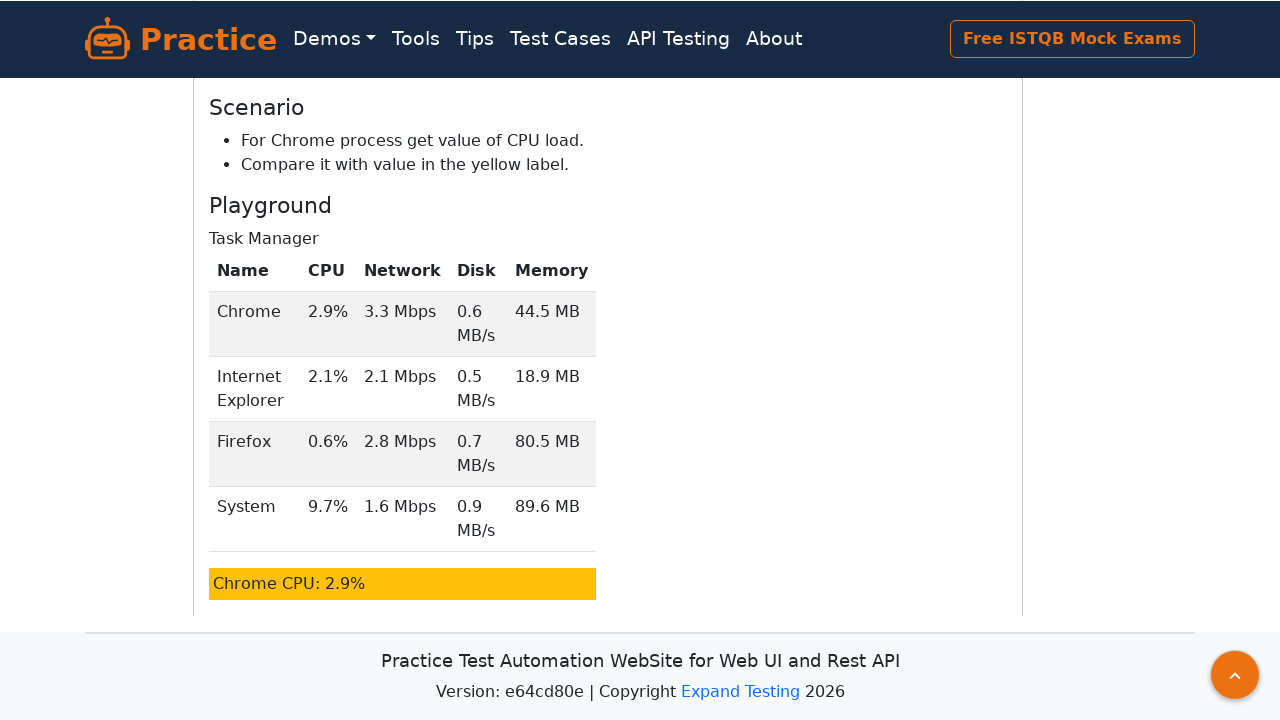